Tests multi-modal dialog functionality by opening a modal, closing it to reveal a secondary modal, reading the secondary modal text, and closing the secondary modal.

Starting URL: https://demoapps.qspiders.com/ui/modal/multiModal?sublist=1

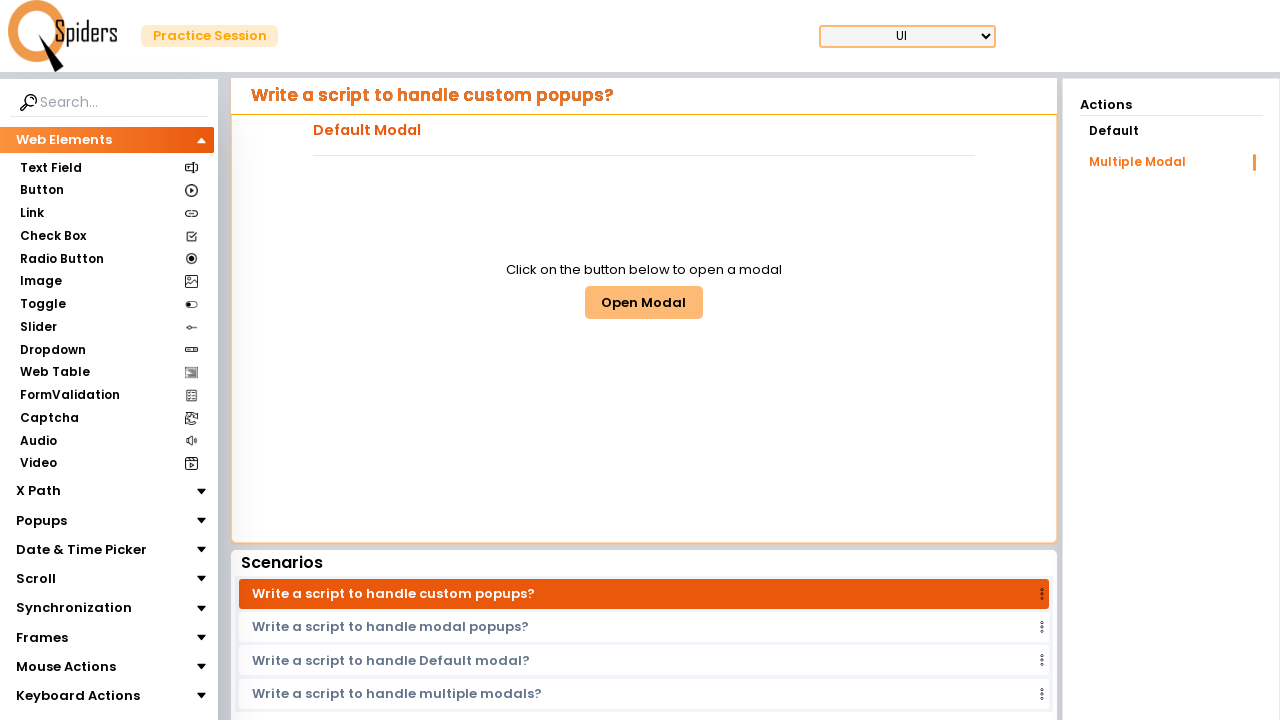

Clicked button to open the multi-modal dialog at (644, 302) on button#multiModalButton
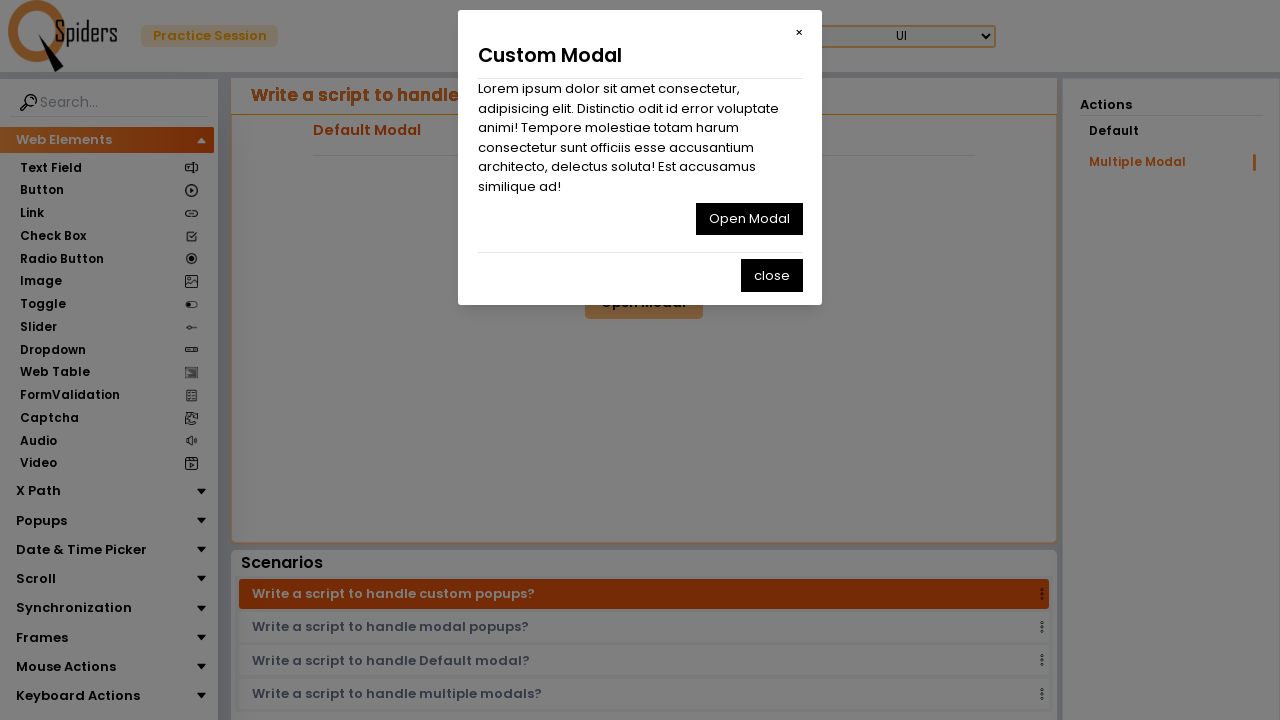

Clicked button to close the first modal, revealing the secondary modal at (749, 219) on button#multiClosemodal
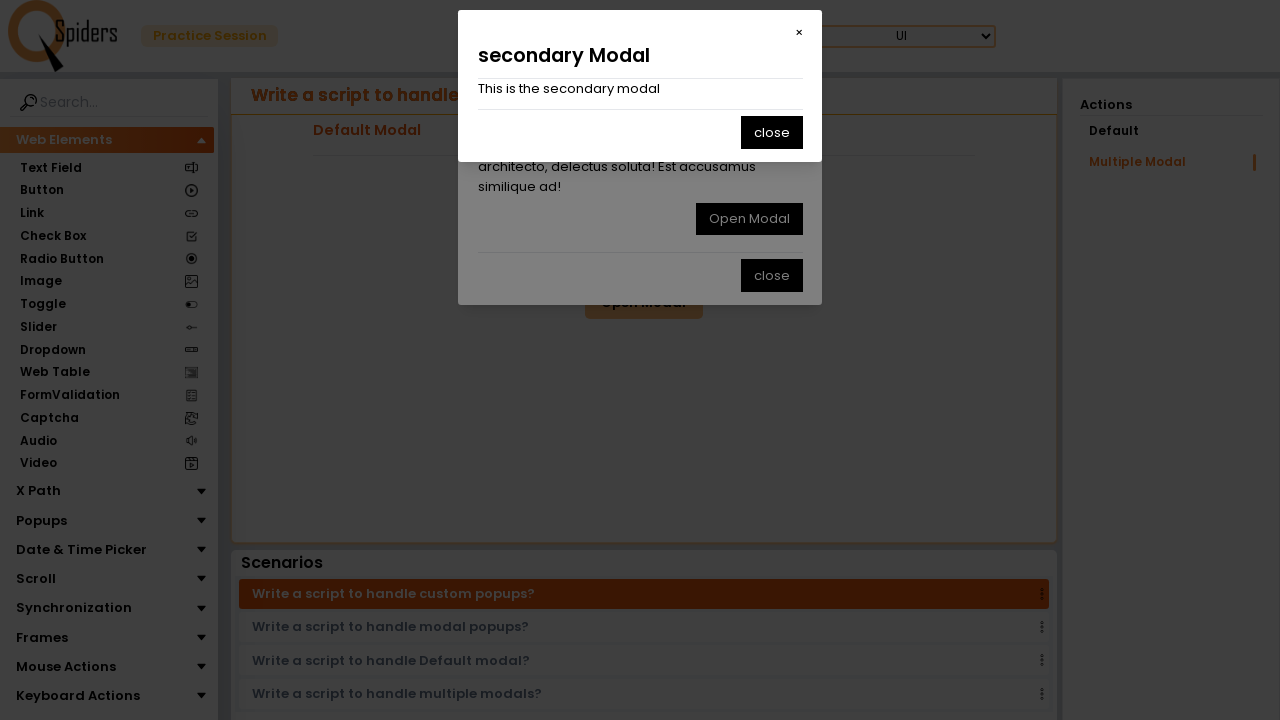

Secondary modal text 'This is the secondary modal' is now visible
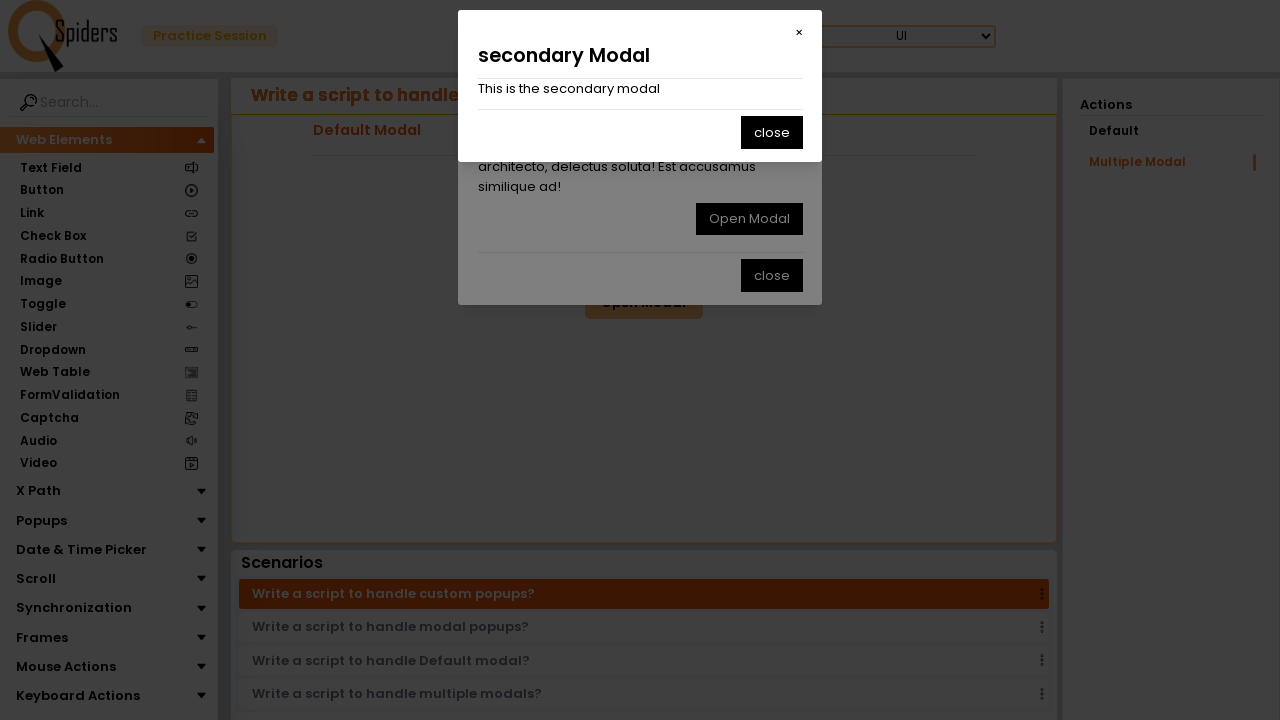

Clicked button to close the secondary modal at (772, 132) on xpath=//p[text()='This is the secondary modal']/../following-sibling::section/bu
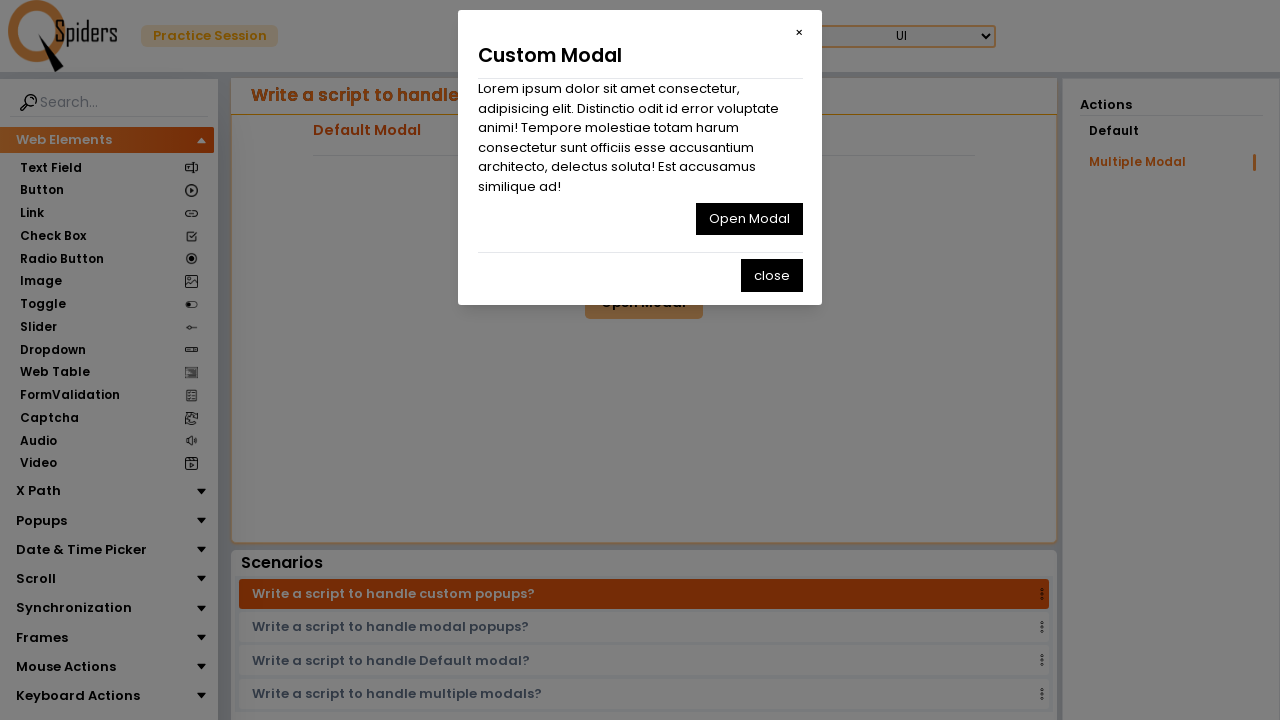

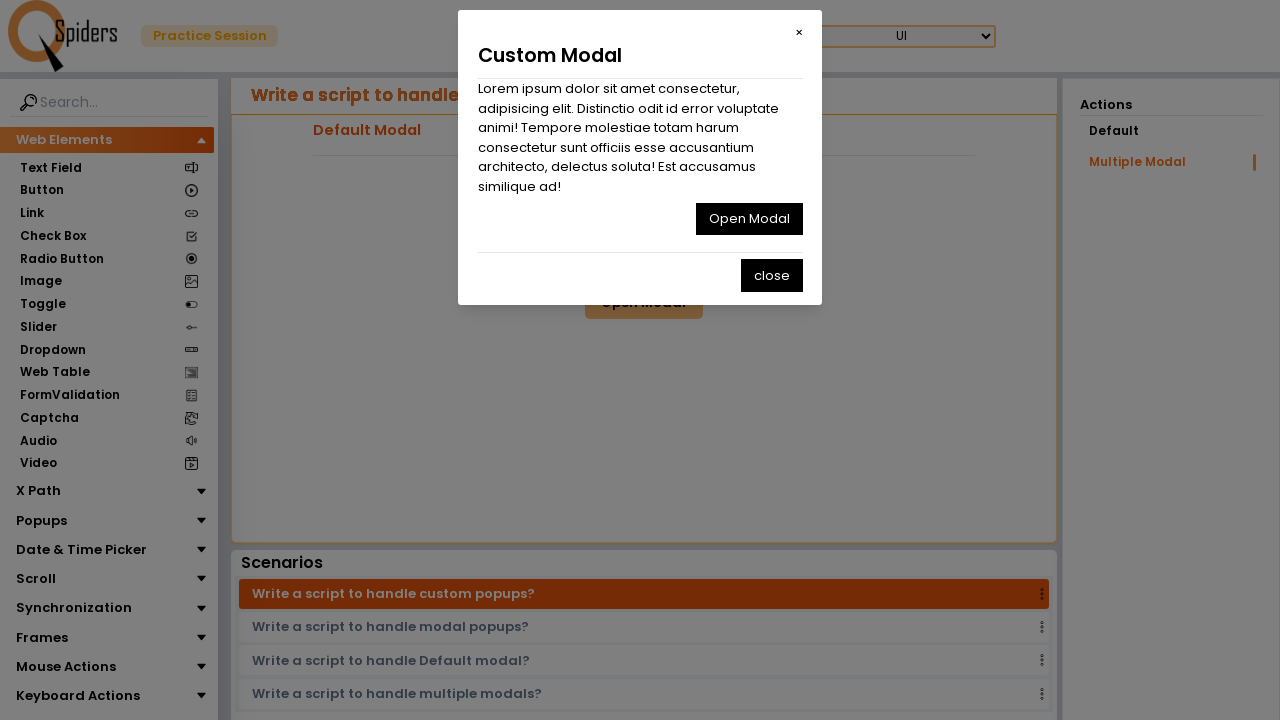